Tests browser navigation methods by clicking a button to navigate to a new page, then using back, forward, and refresh navigation controls

Starting URL: https://demo.automationtesting.in/Index.html

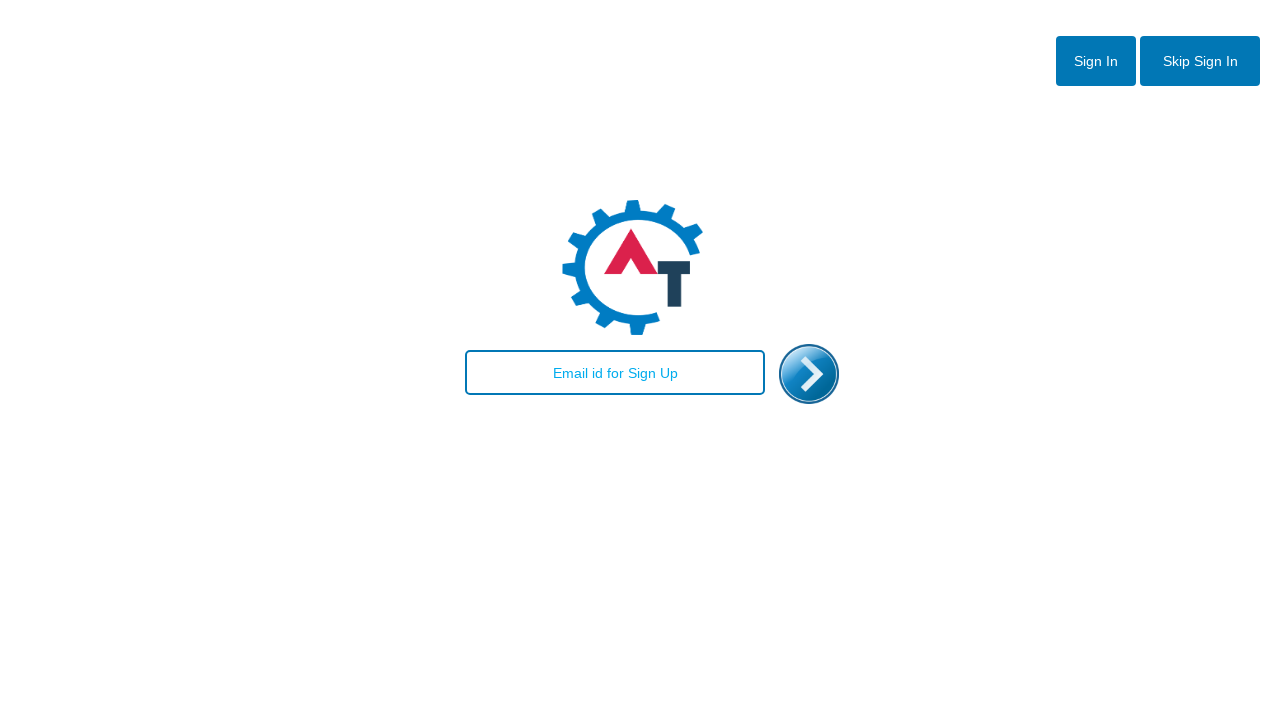

Clicked button to navigate to register page at (1200, 61) on #btn2
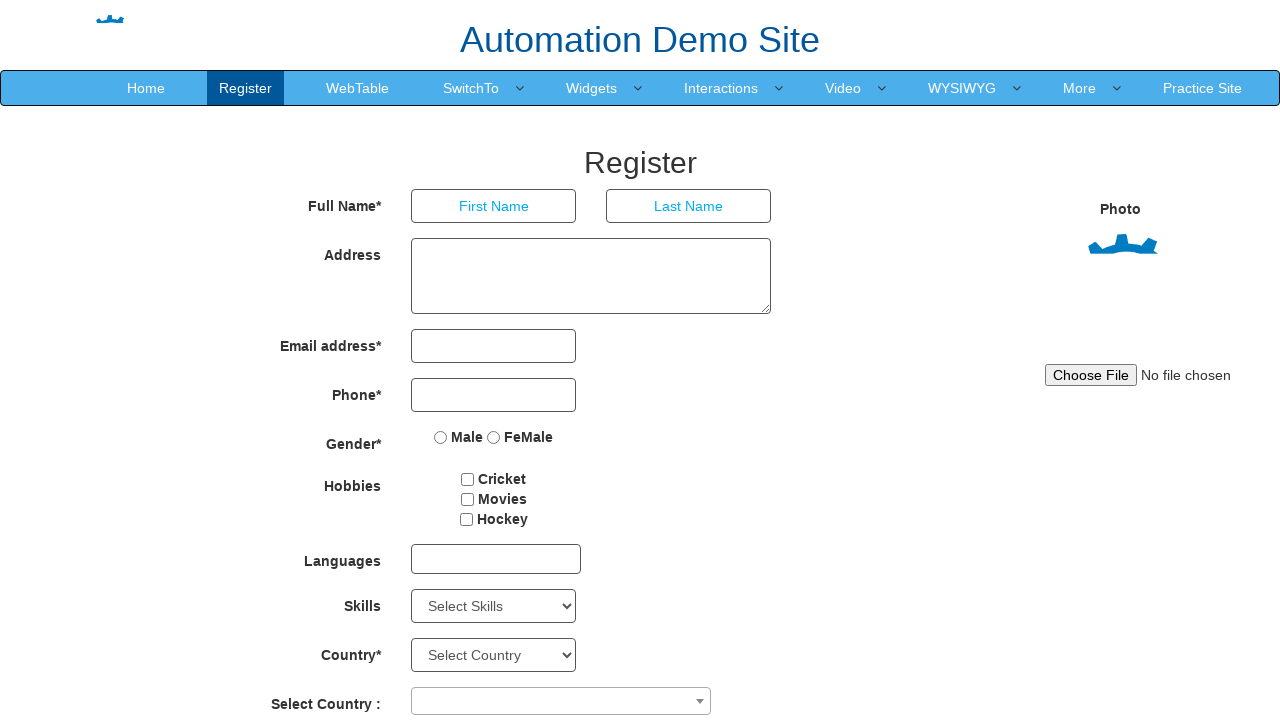

Page load completed after navigation to register page
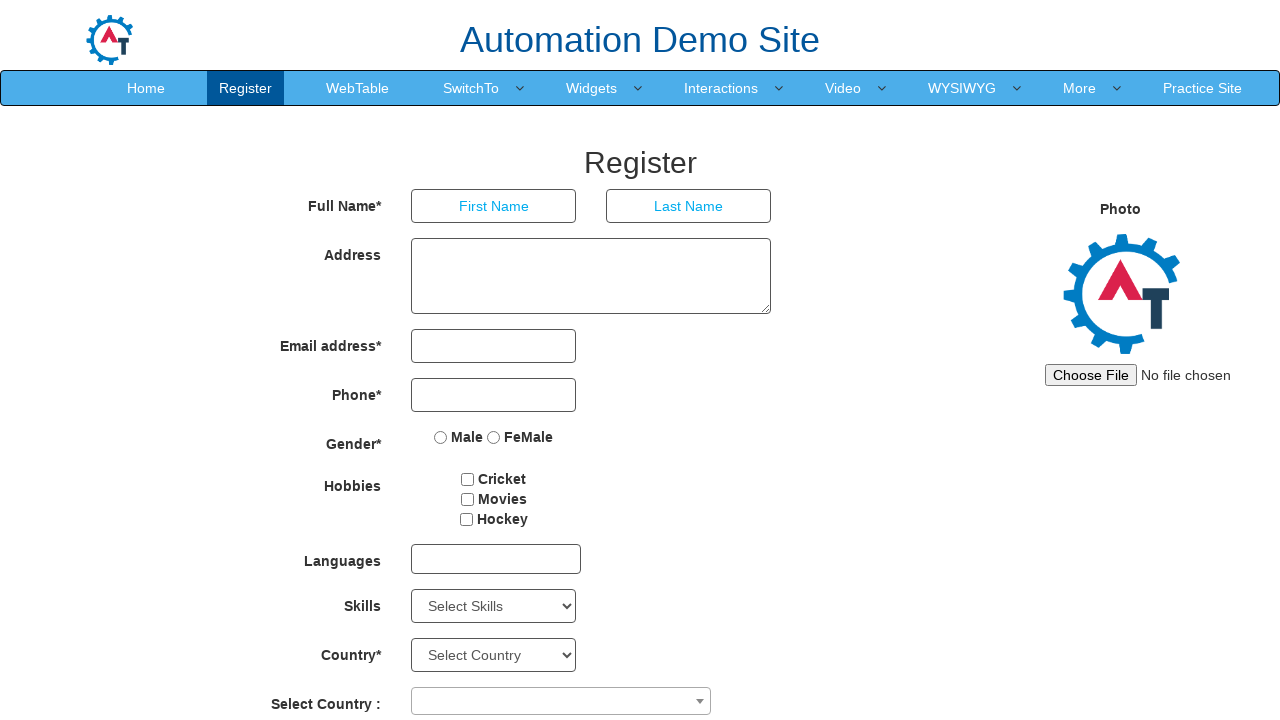

Navigated back to index page
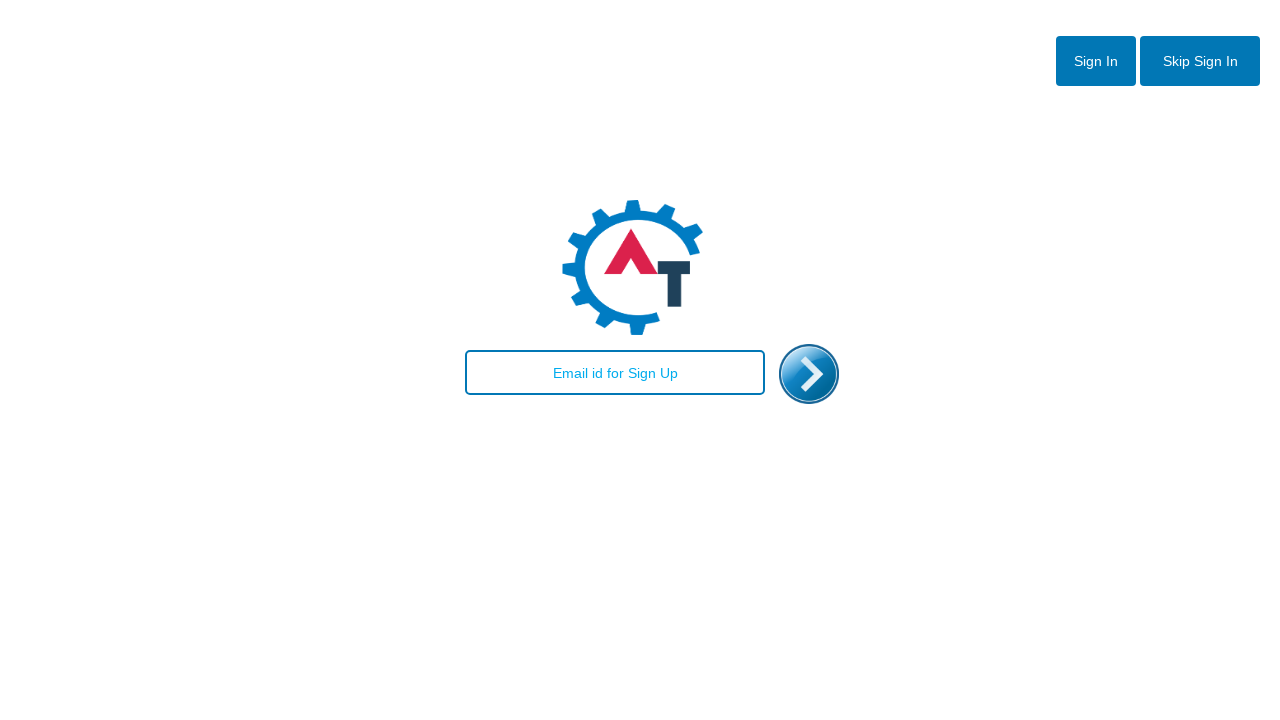

Page load completed after back navigation
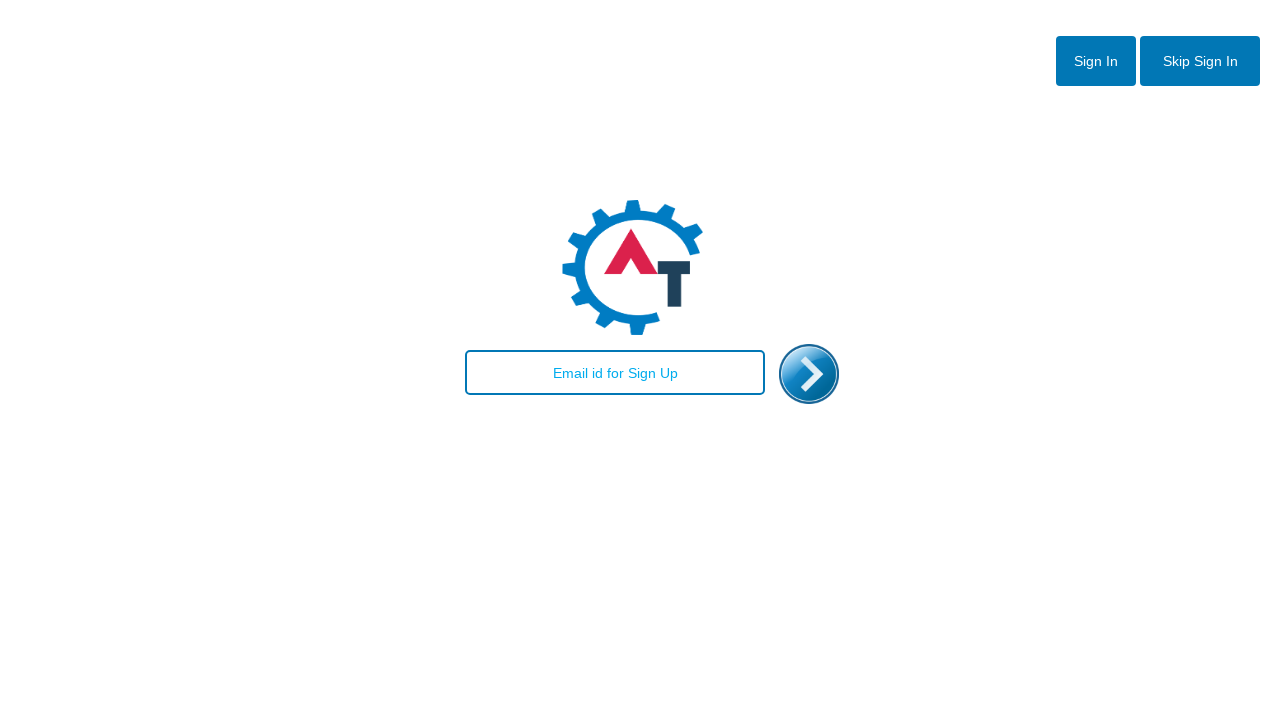

Navigated forward to register page
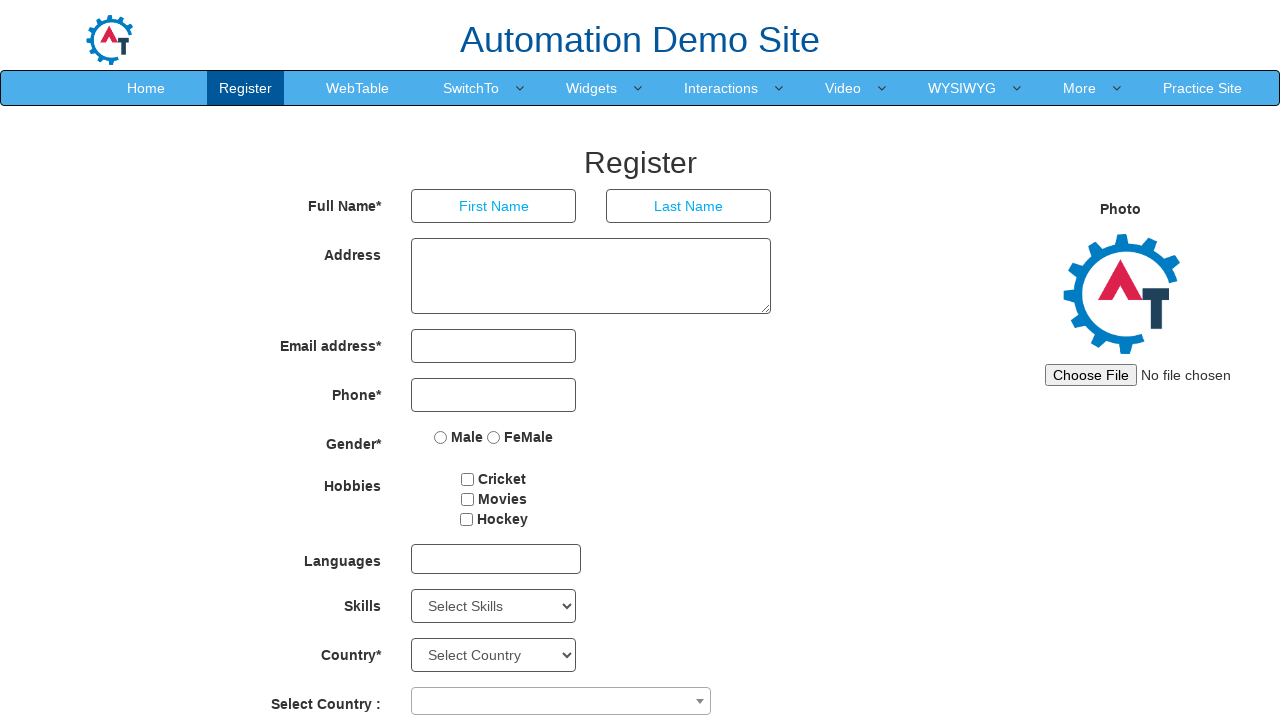

Page load completed after forward navigation
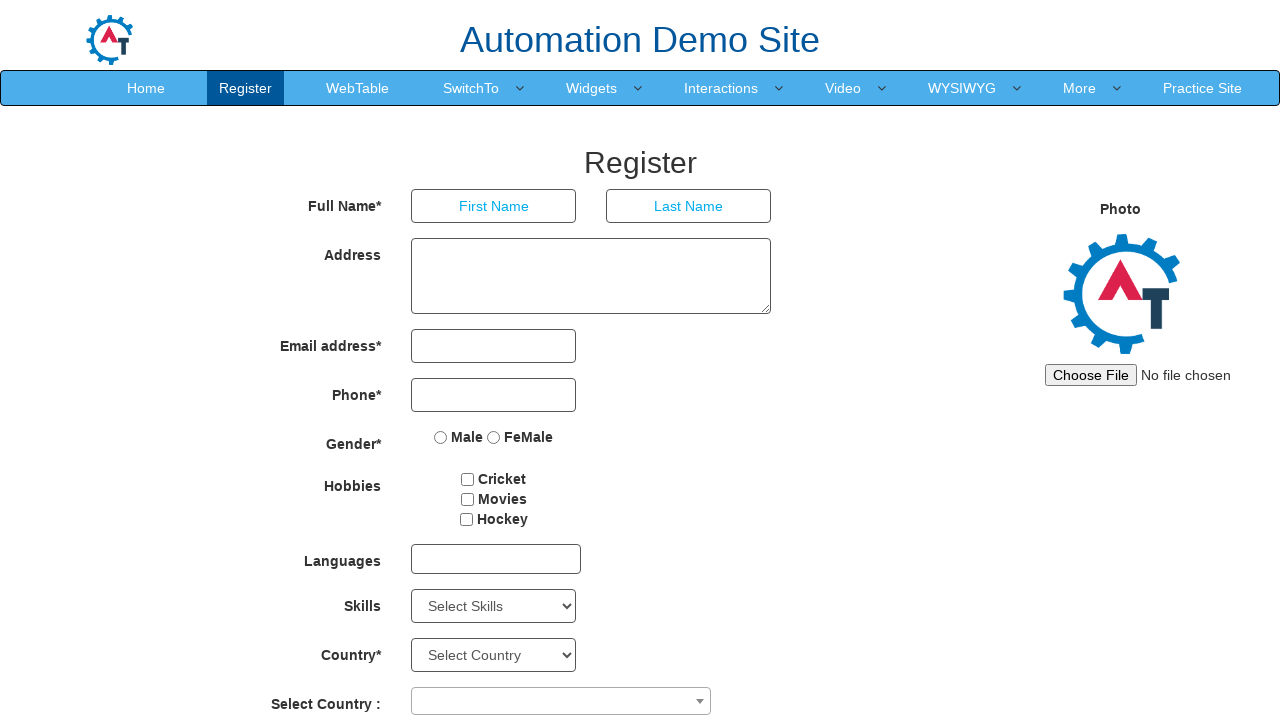

Refreshed the current register page
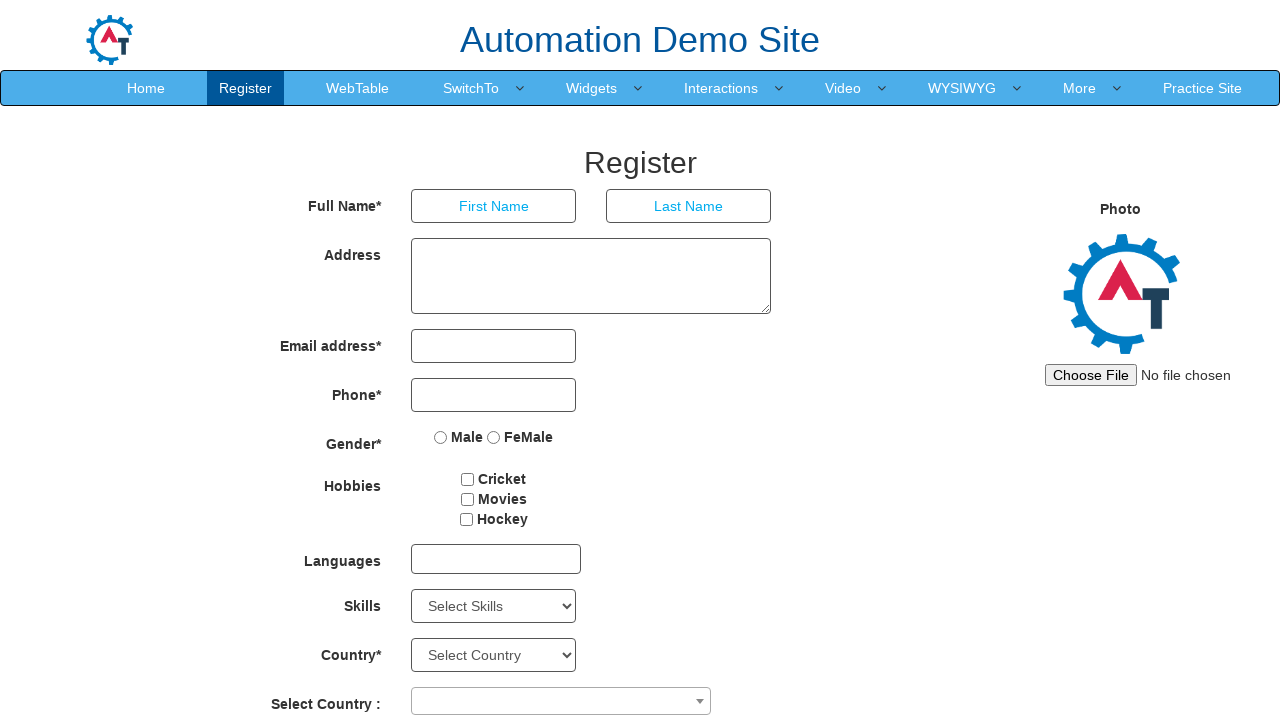

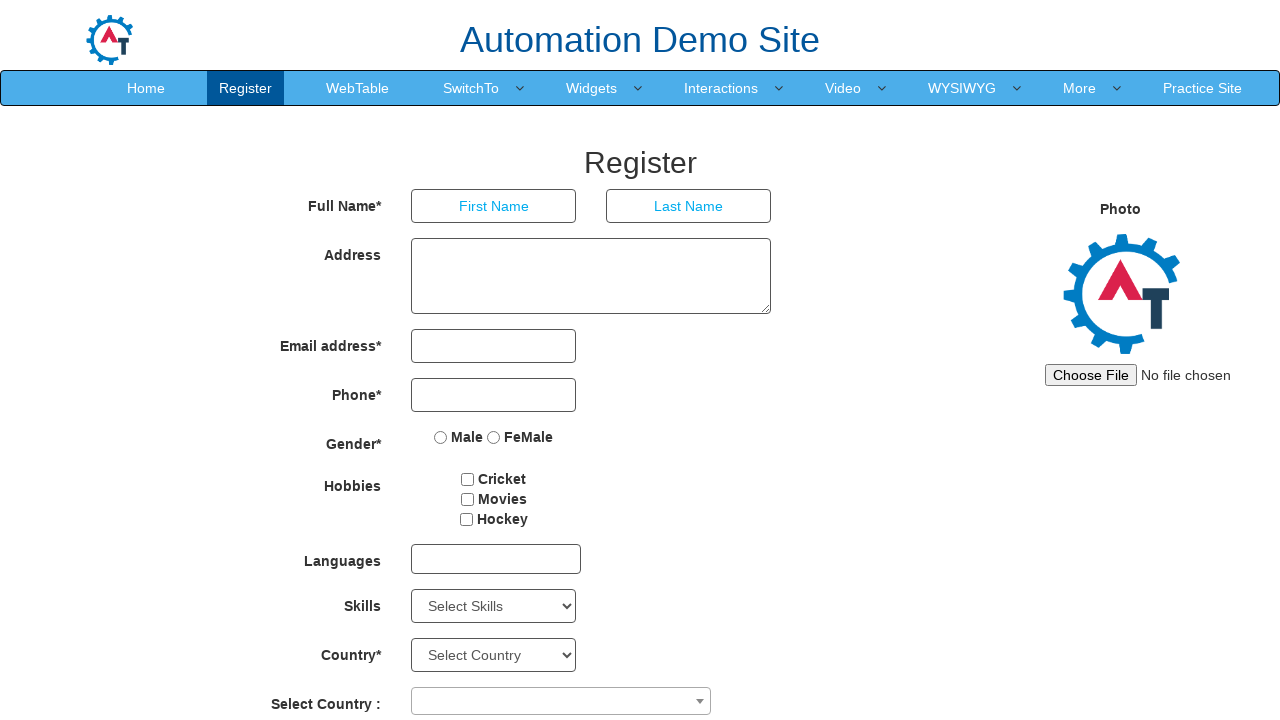